Tests search functionality by filling the search field with the name "Sonja"

Starting URL: http://zero.webappsecurity.com/

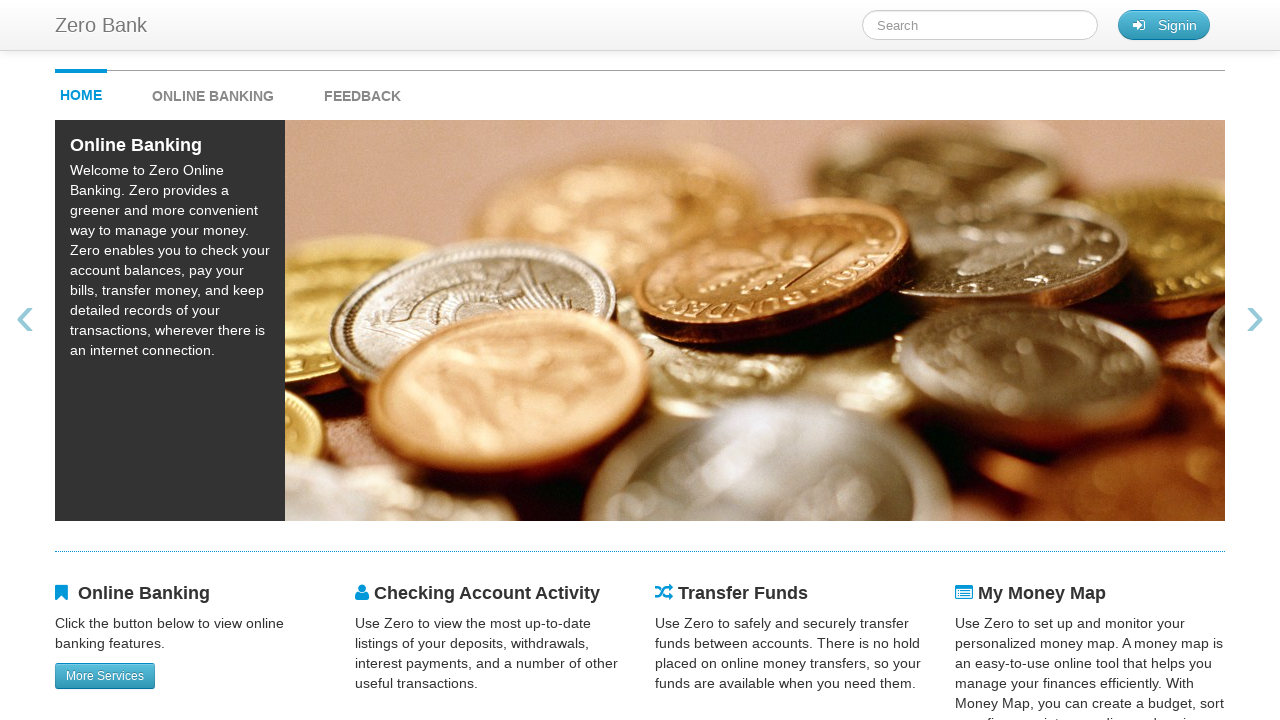

Filled search field with 'Sonja' on #searchTerm
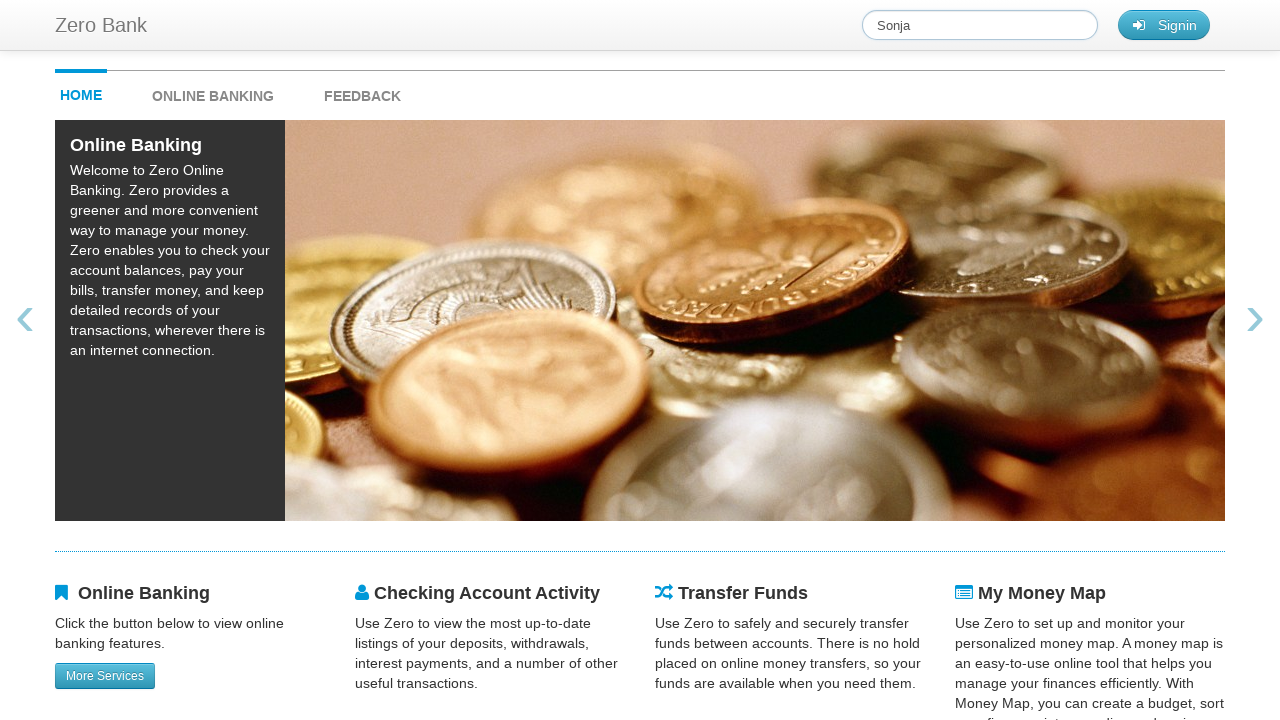

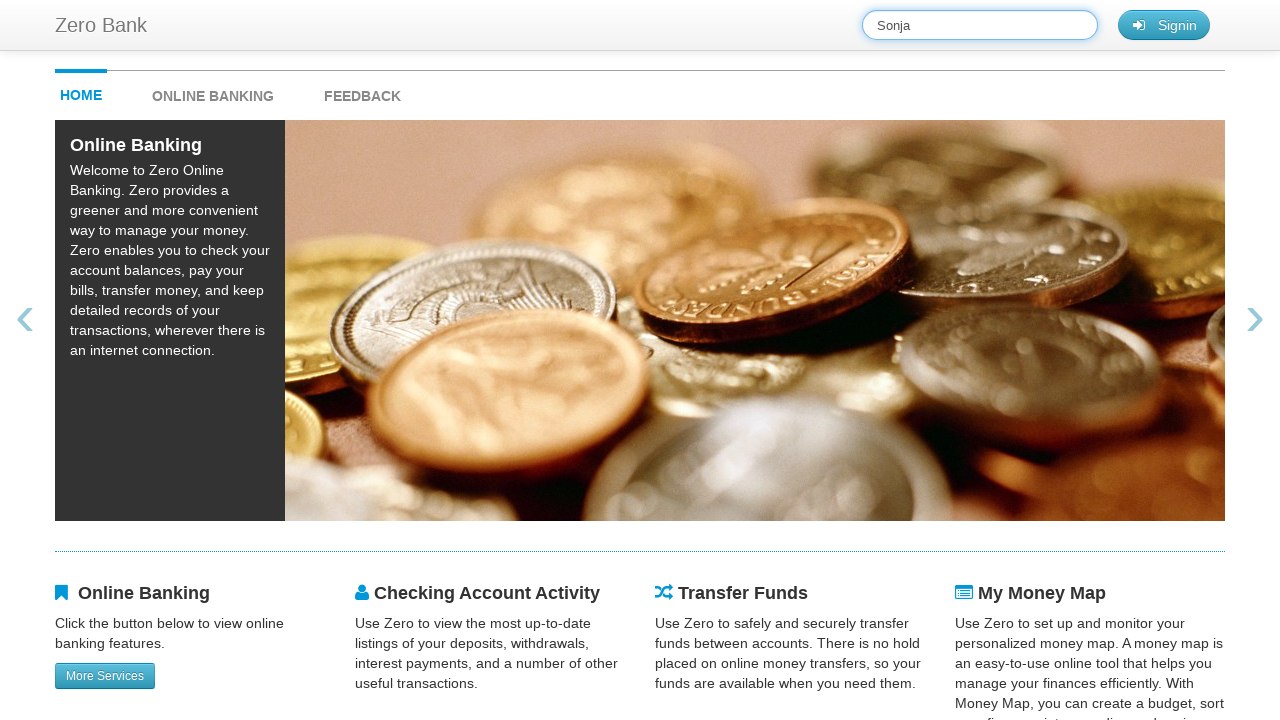